Tests login form validation by attempting to login with an invalid password

Starting URL: https://parabank.parasoft.com/parabank/index.htm?ConnType=JDBC

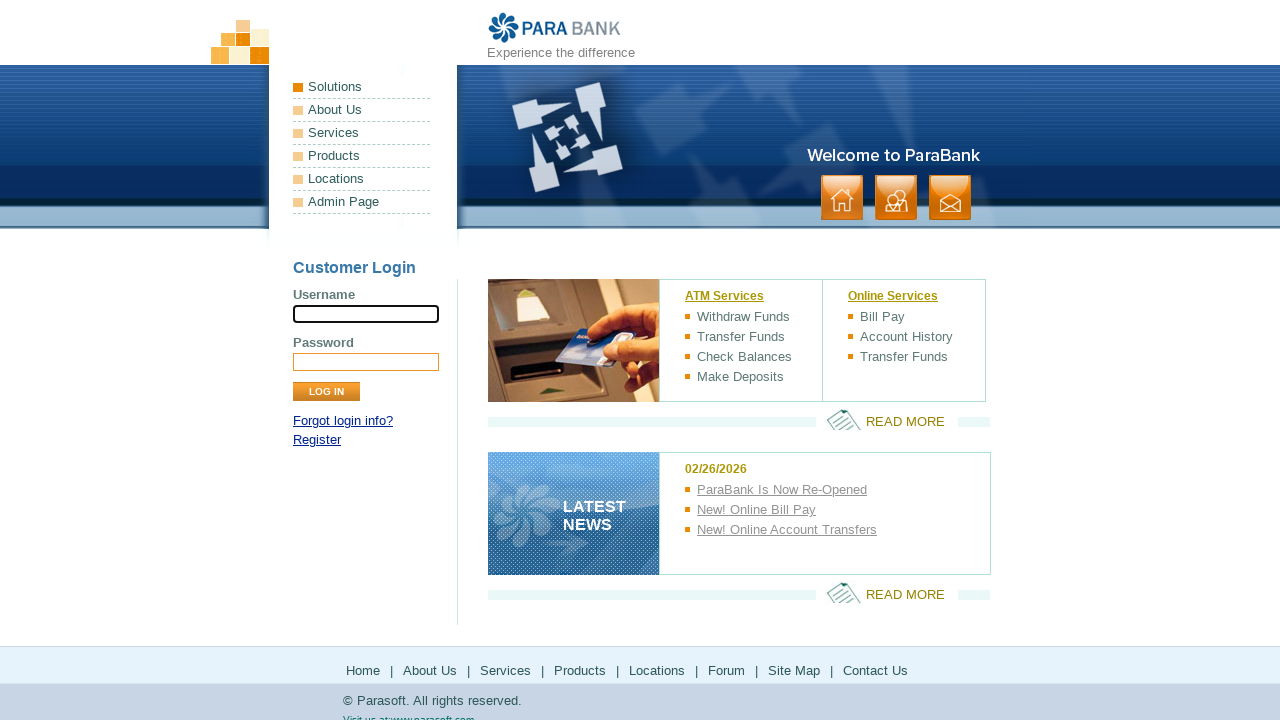

Filled username field with 'john' on input[name='username']
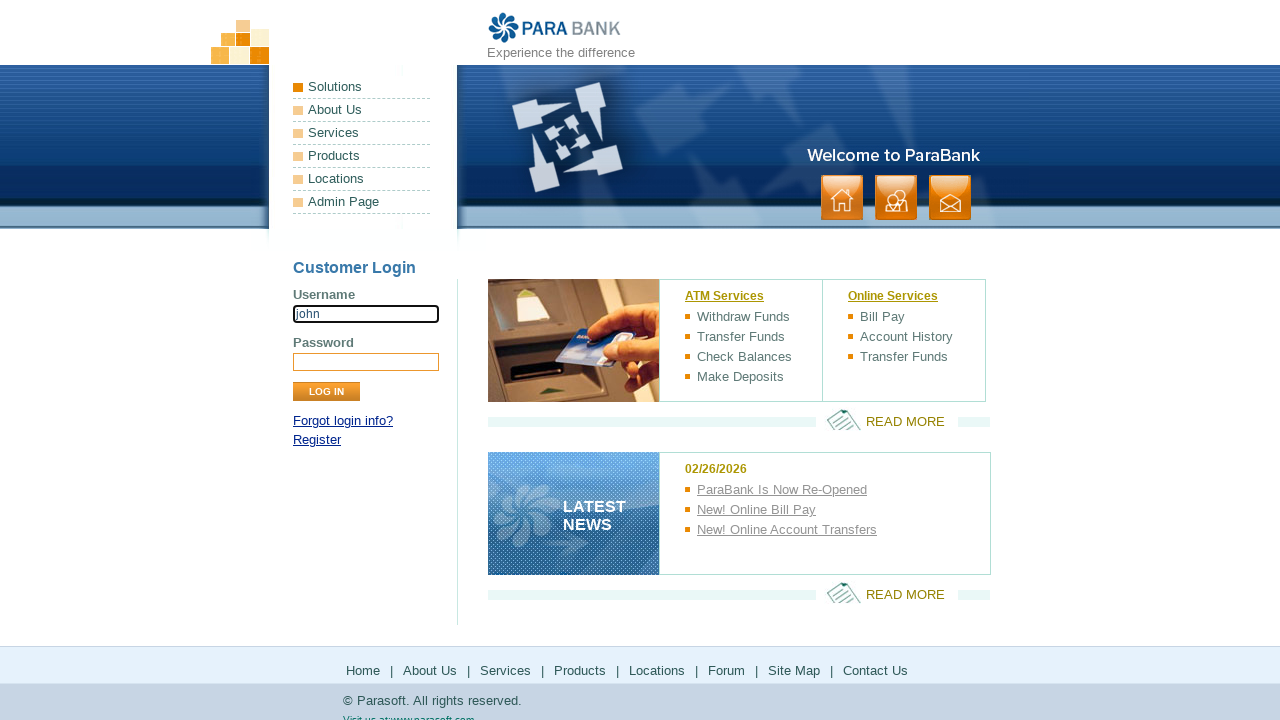

Filled password field with 'invalid_pass' on input[name='password']
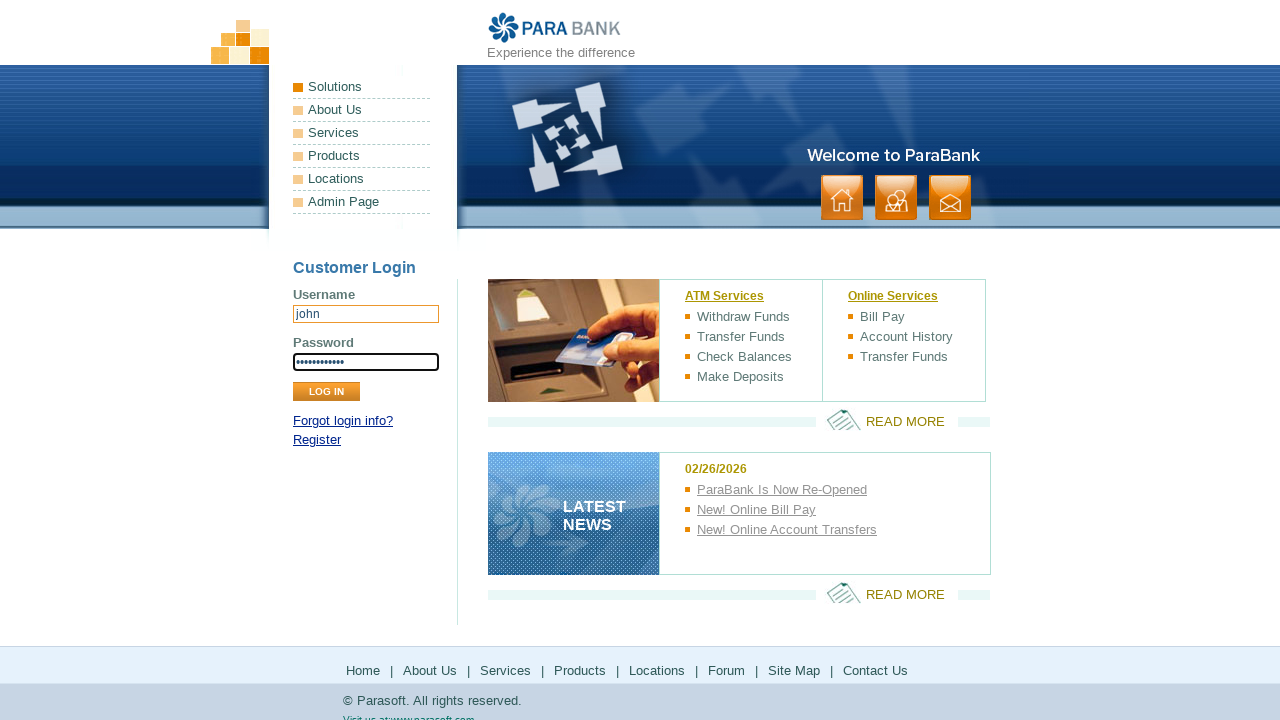

Clicked login button at (326, 392) on input[value='Log In']
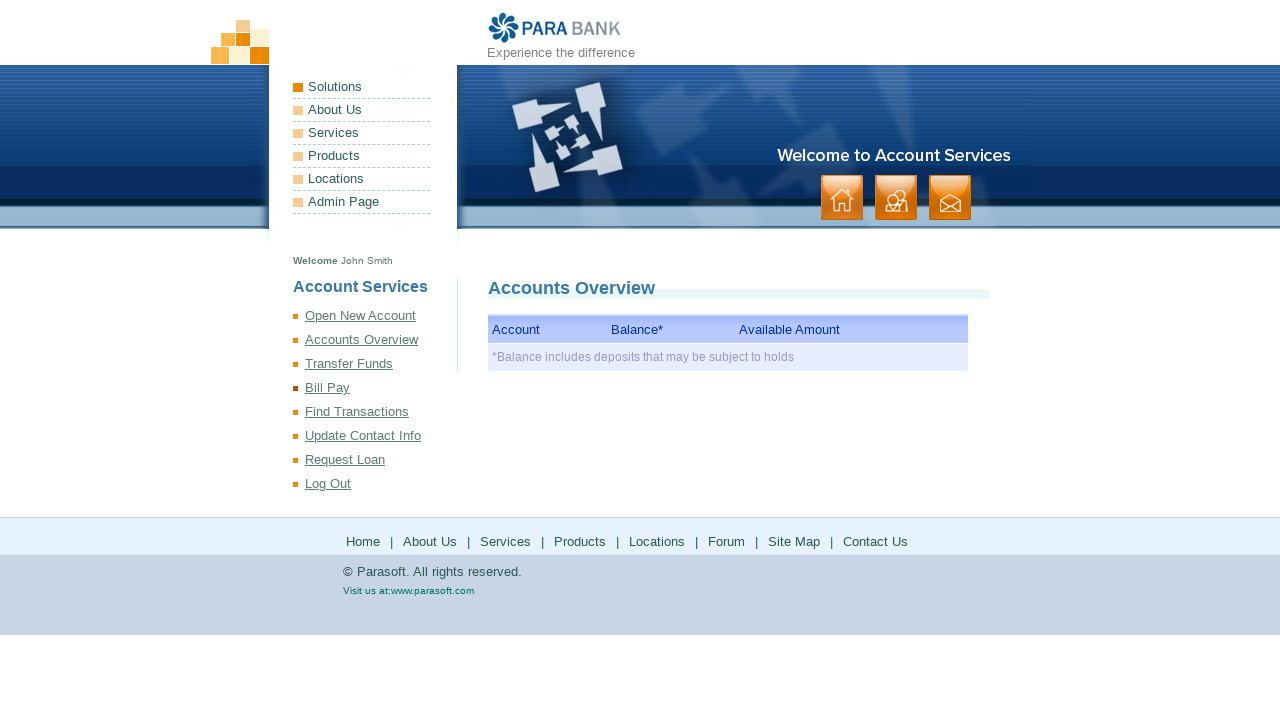

Login succeeded unexpectedly - logout link found
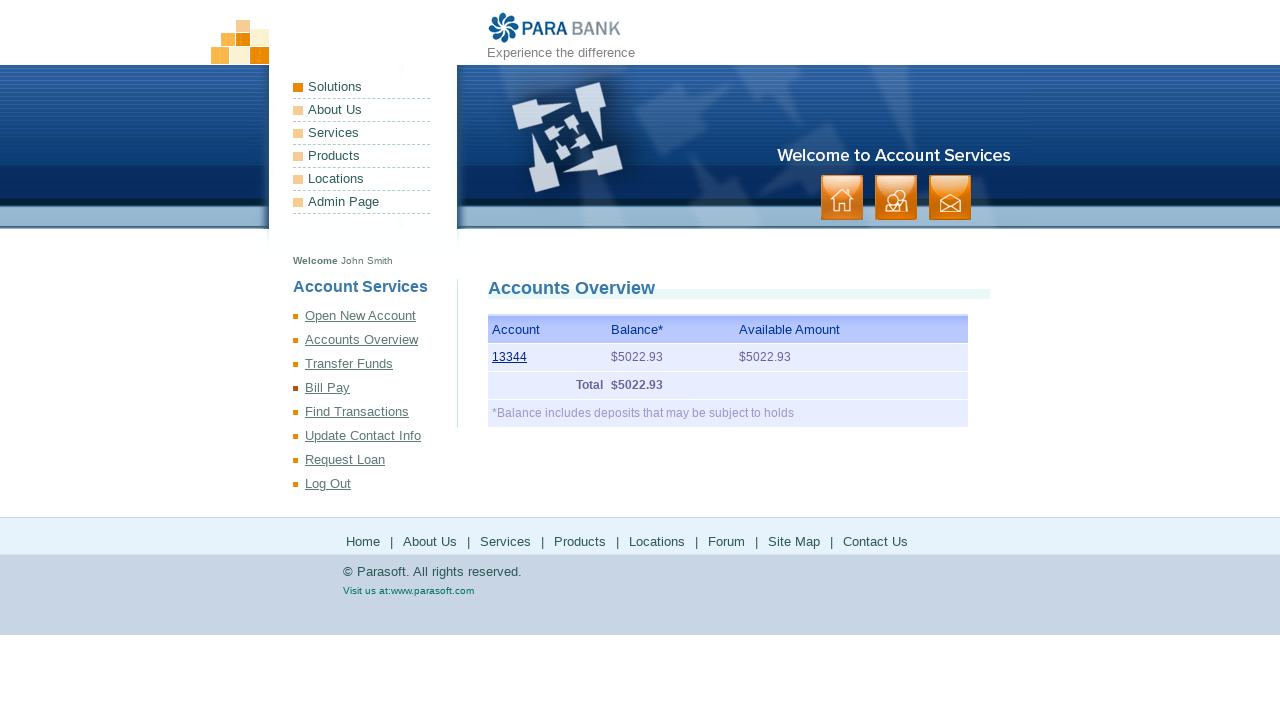

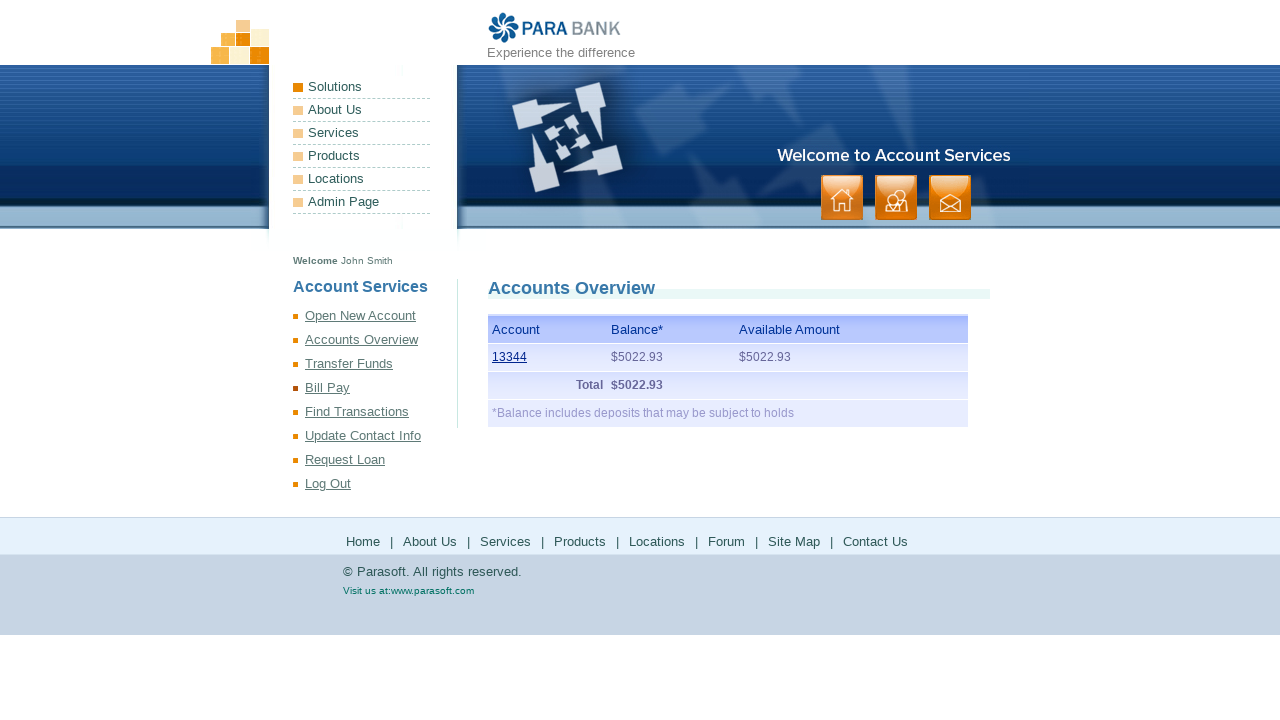